Tests checkbox functionality by verifying initial state, clicking a checkbox, and confirming the selection state changes

Starting URL: https://rahulshettyacademy.com/dropdownsPractise/

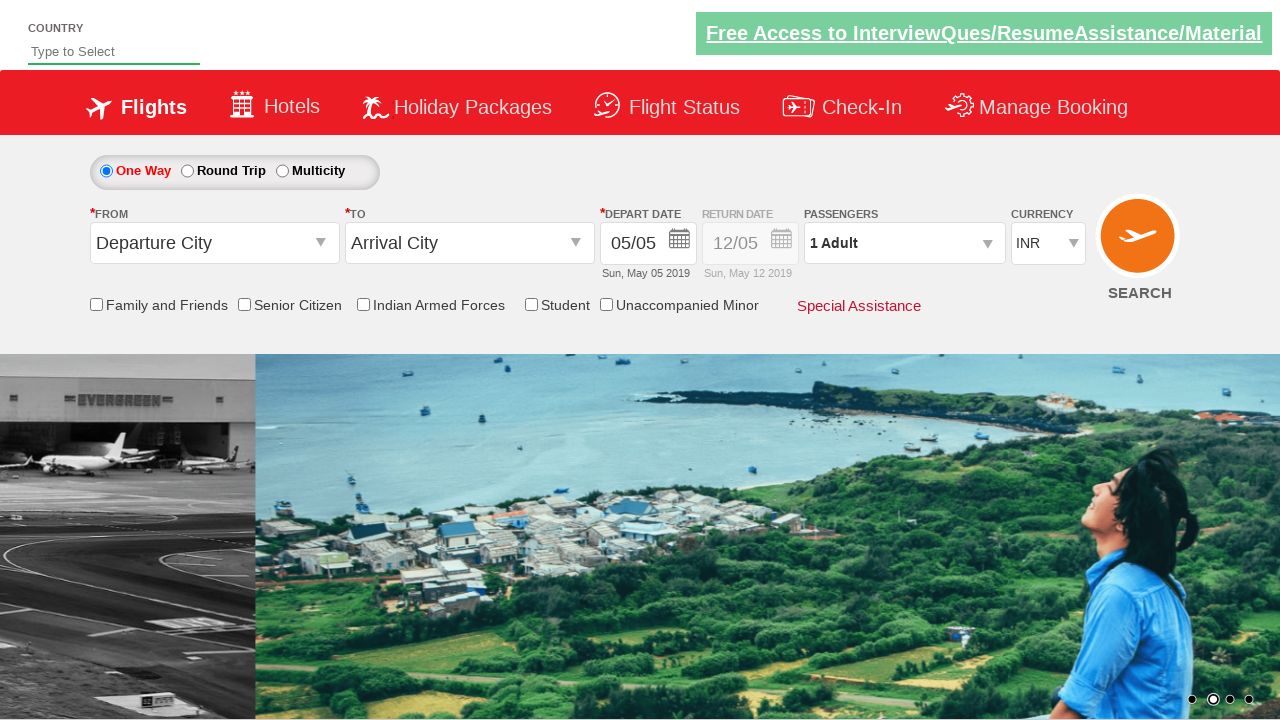

Located the friends and family checkbox element
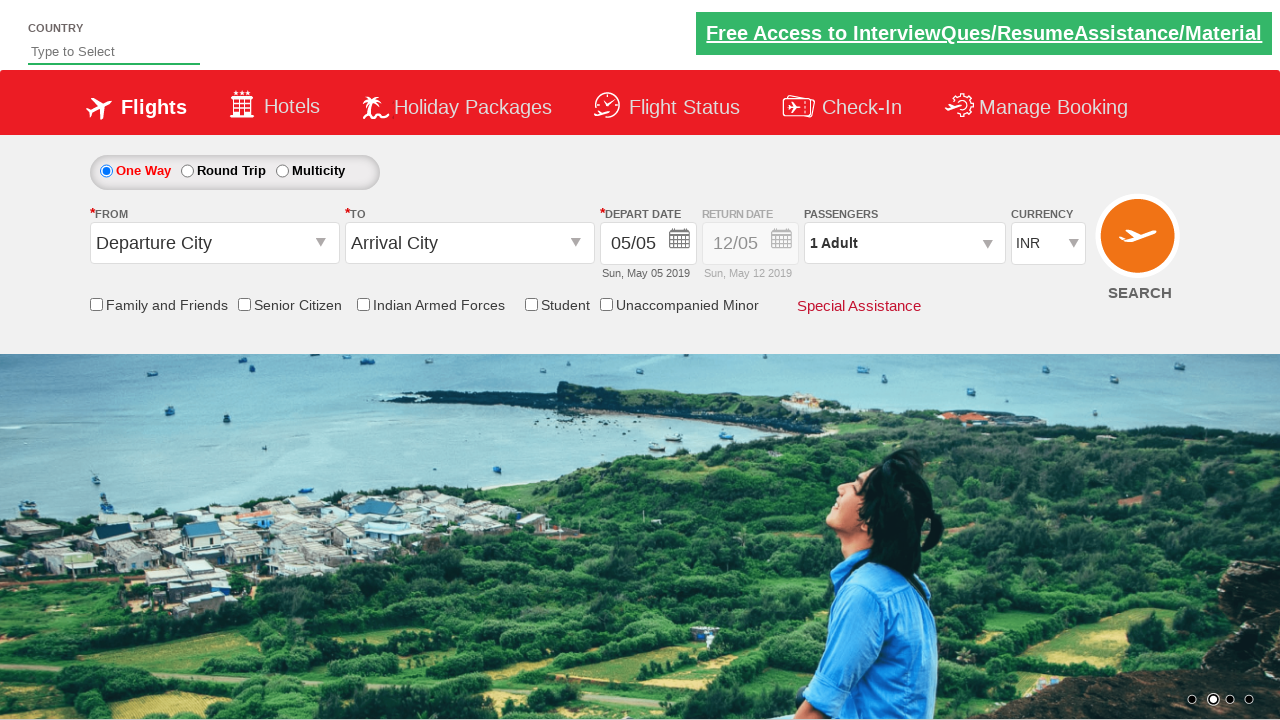

Verified that friends and family checkbox is initially not selected
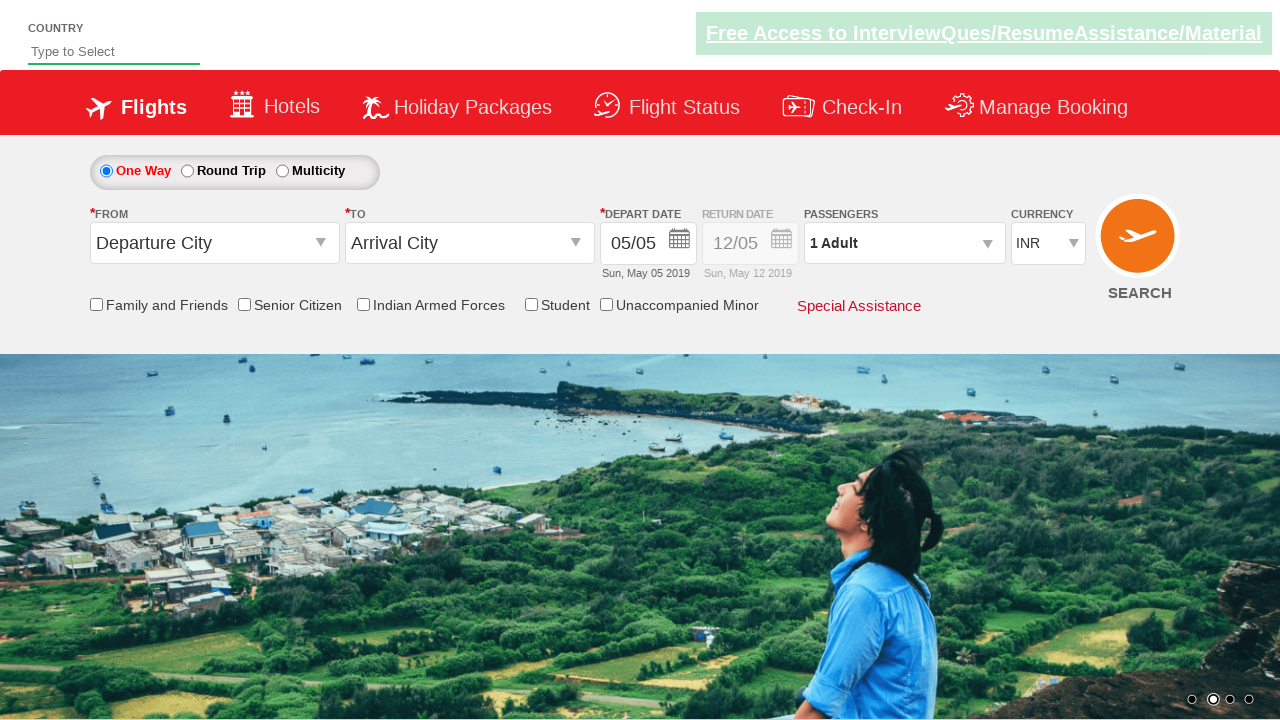

Clicked the friends and family checkbox at (96, 304) on input[id*='friendsandfamily']
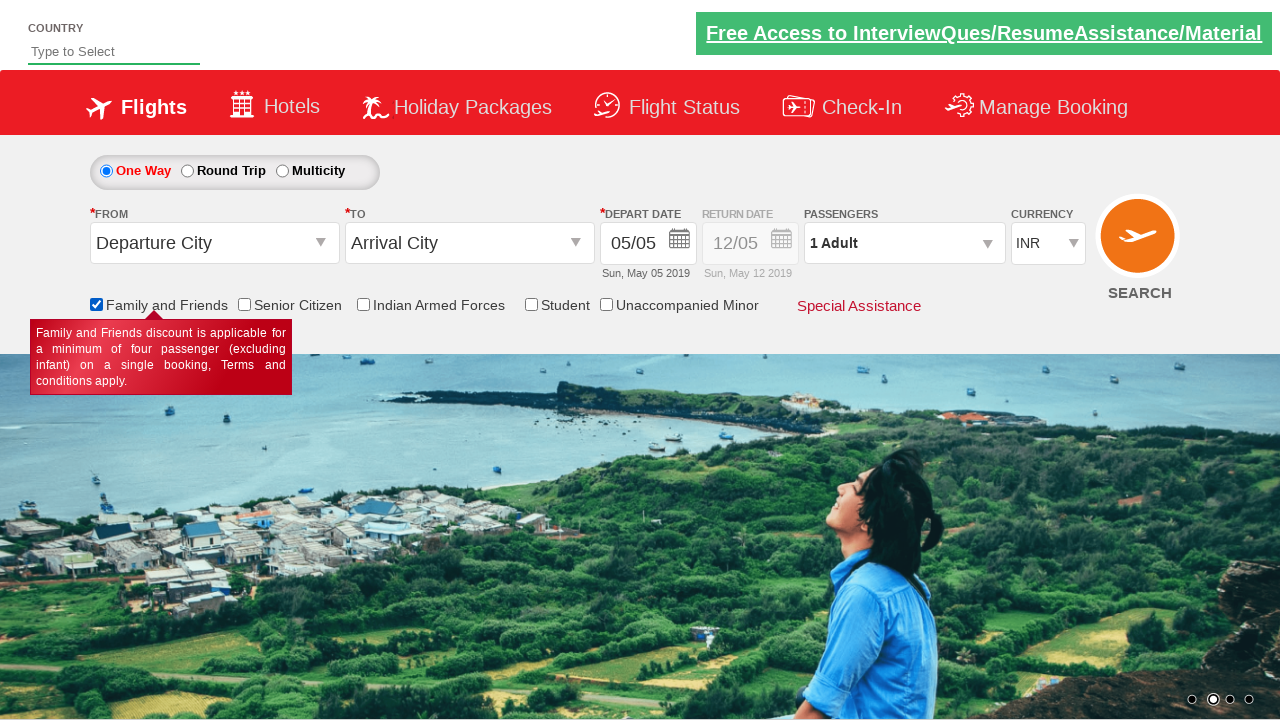

Verified that friends and family checkbox is now selected
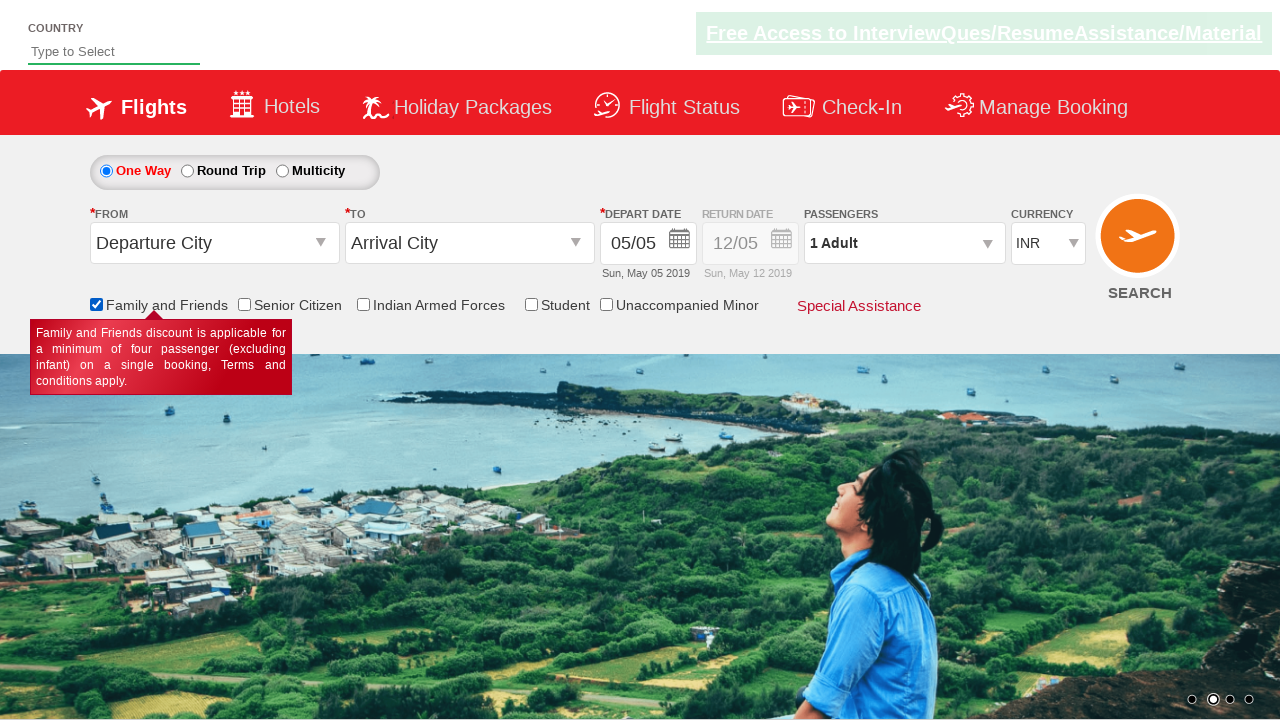

Retrieved total checkbox count: 6 checkboxes on page
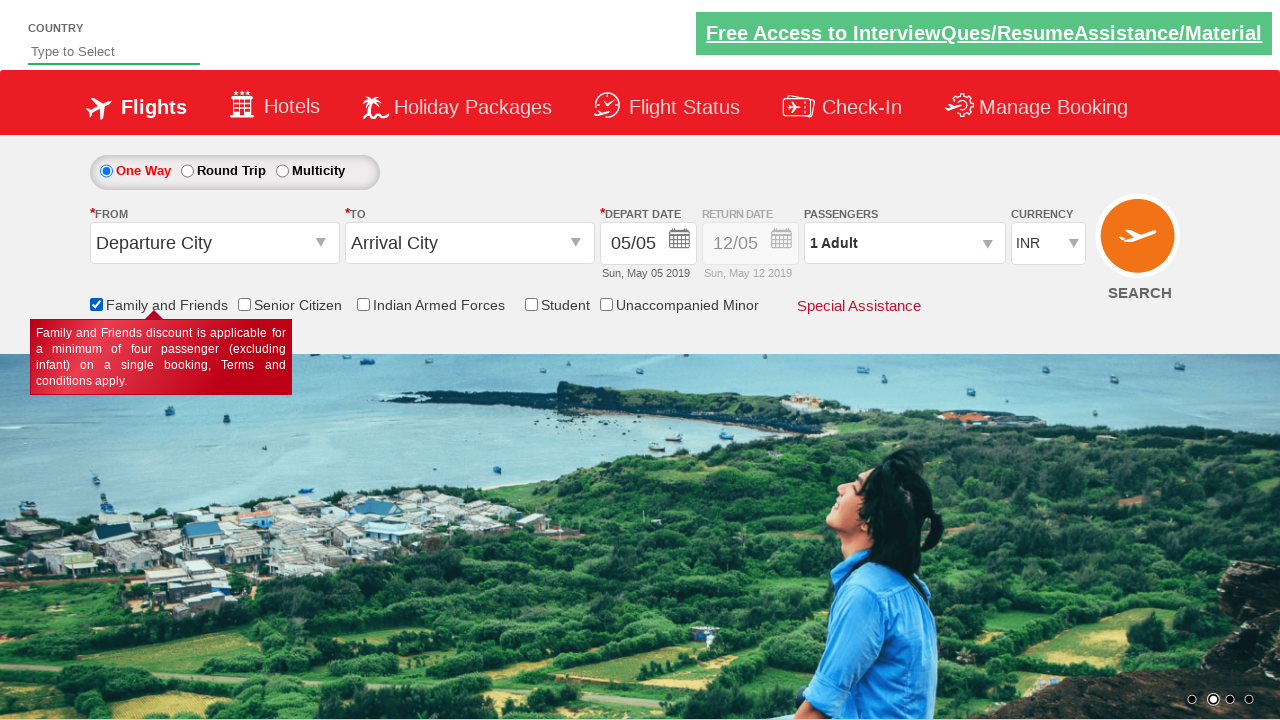

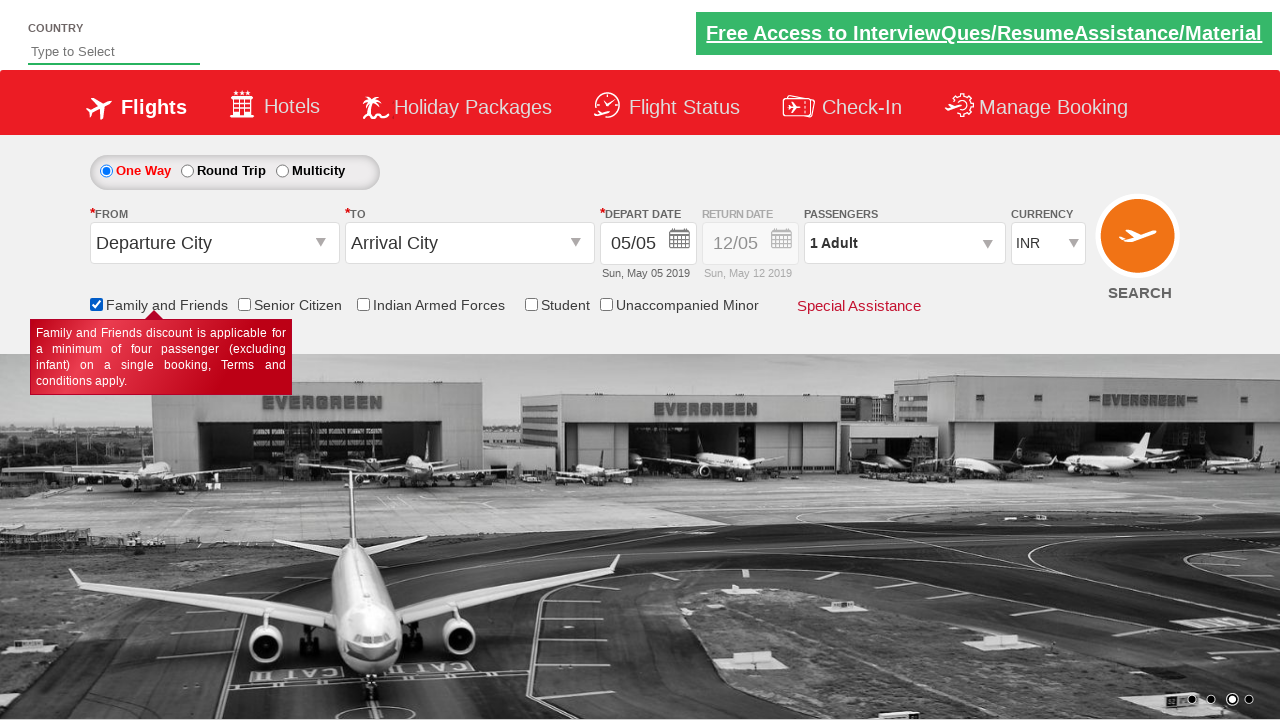